Tests that new todo items are appended to the bottom of the list and the counter displays correctly

Starting URL: https://demo.playwright.dev/todomvc

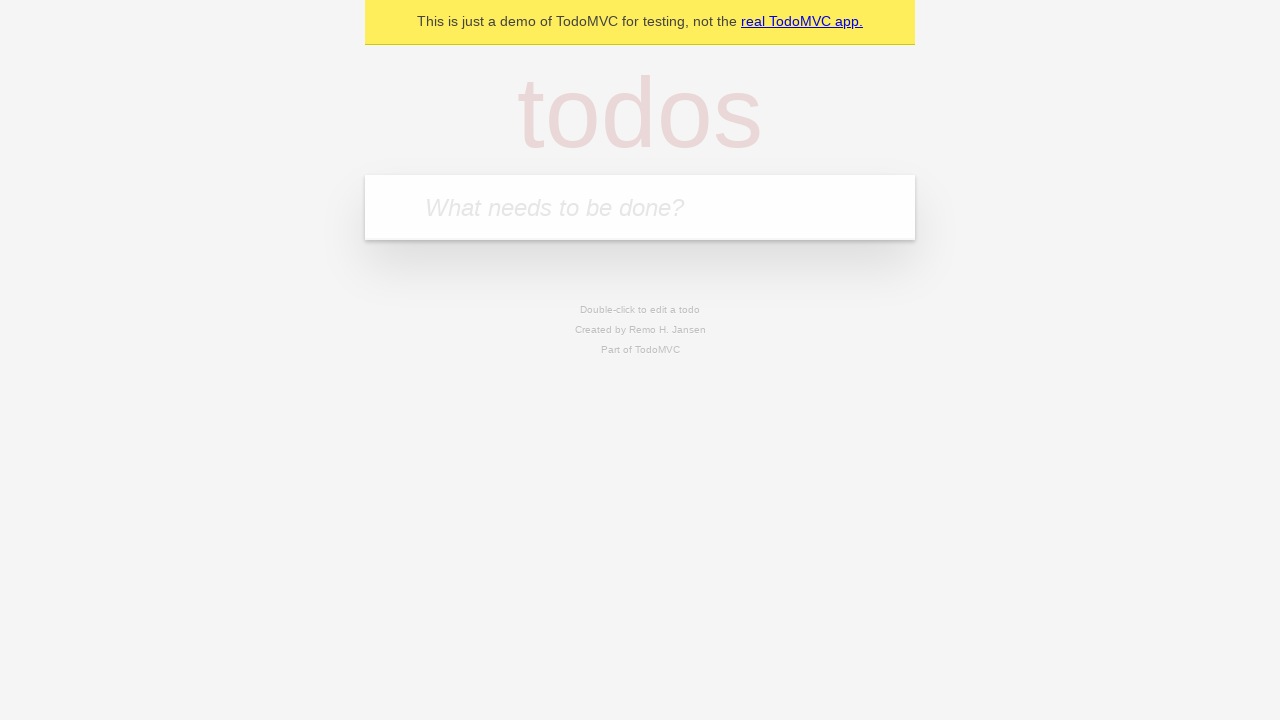

Filled todo input with 'buy some cheese' on internal:attr=[placeholder="What needs to be done?"i]
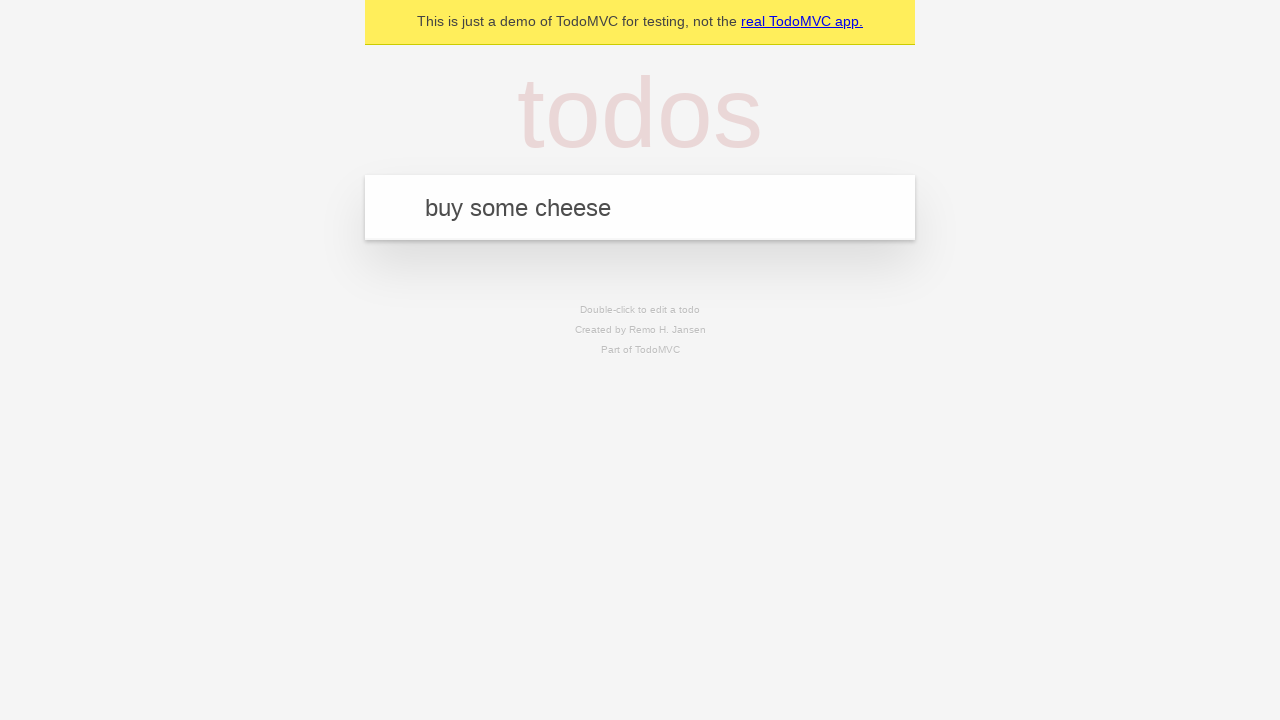

Pressed Enter to add first todo item on internal:attr=[placeholder="What needs to be done?"i]
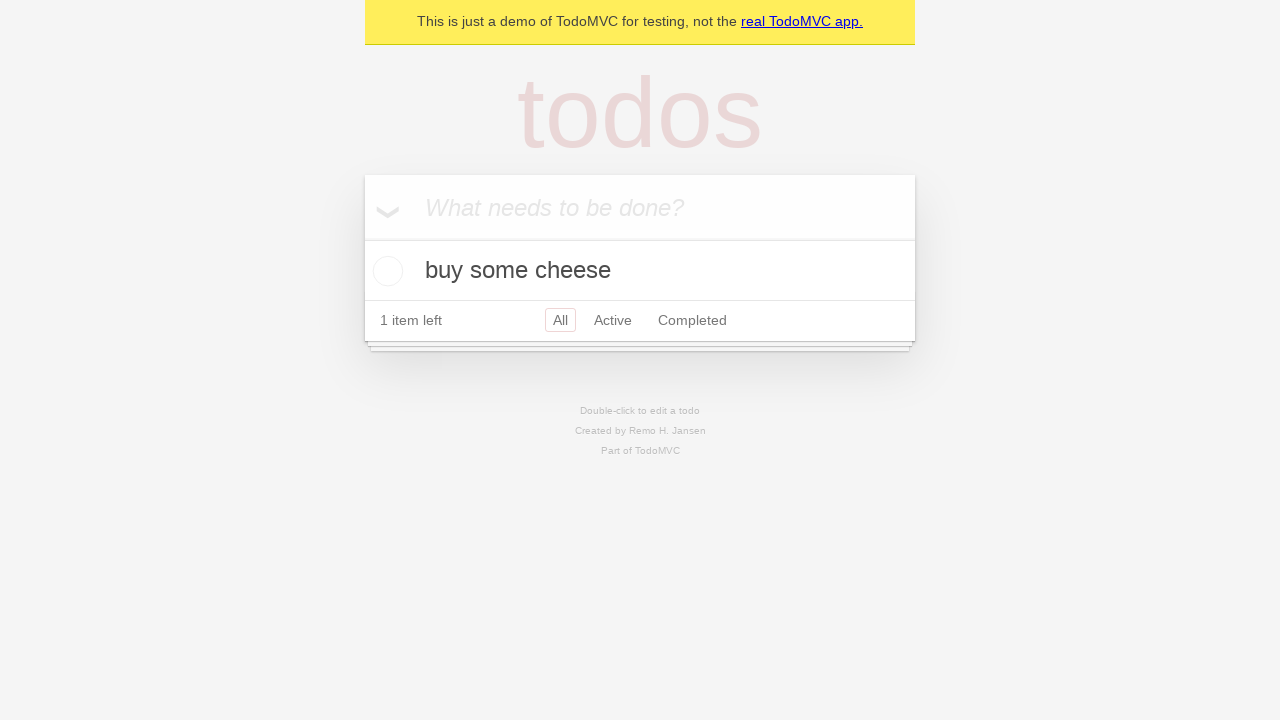

Filled todo input with 'feed the cat' on internal:attr=[placeholder="What needs to be done?"i]
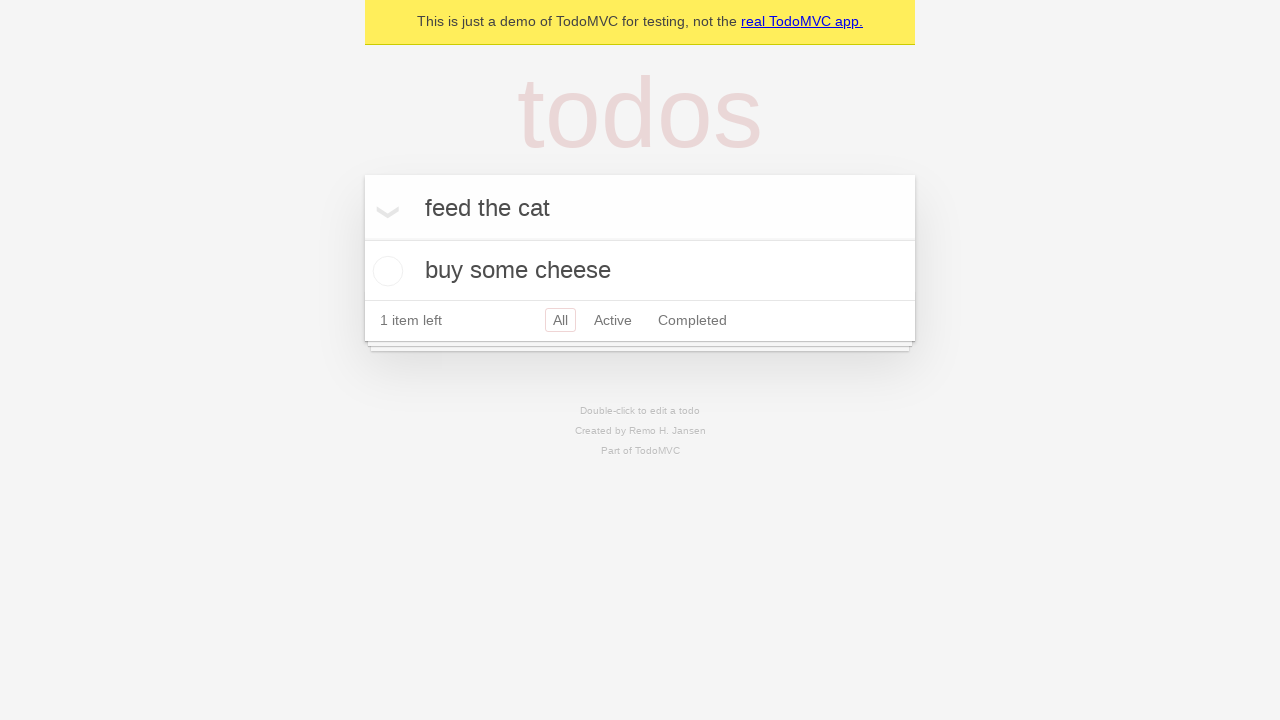

Pressed Enter to add second todo item on internal:attr=[placeholder="What needs to be done?"i]
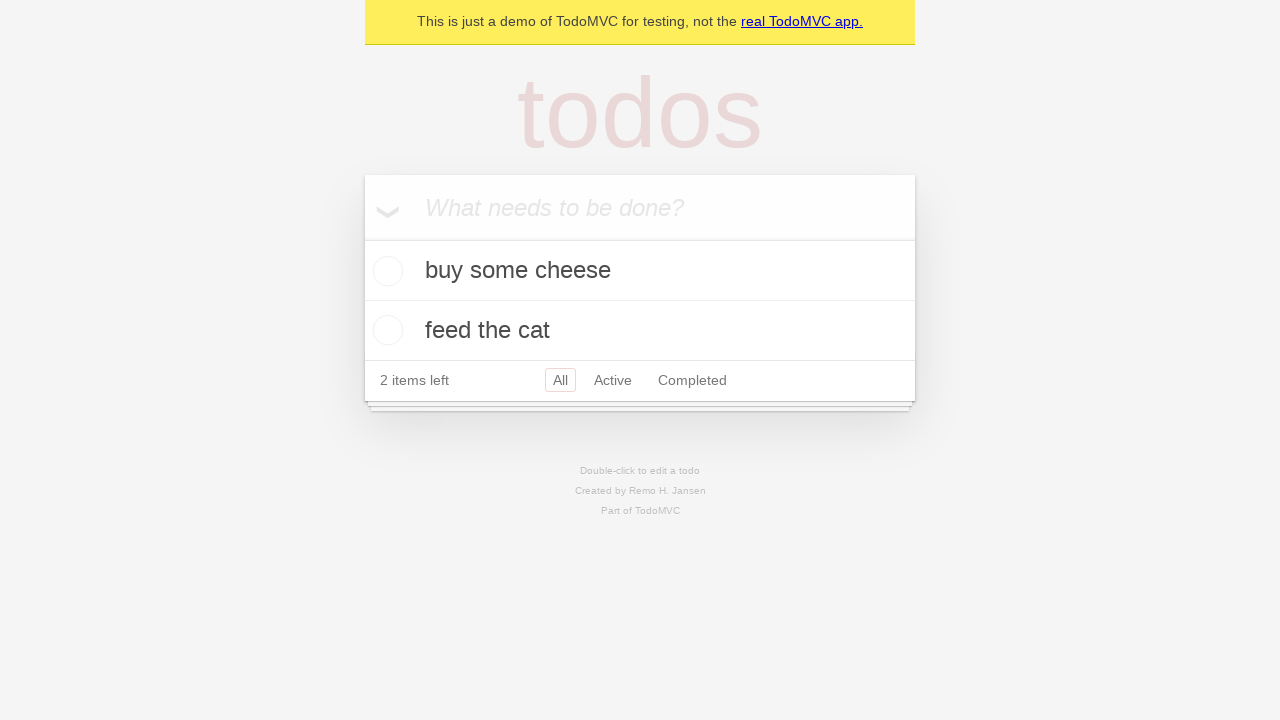

Filled todo input with 'book a doctors appointment' on internal:attr=[placeholder="What needs to be done?"i]
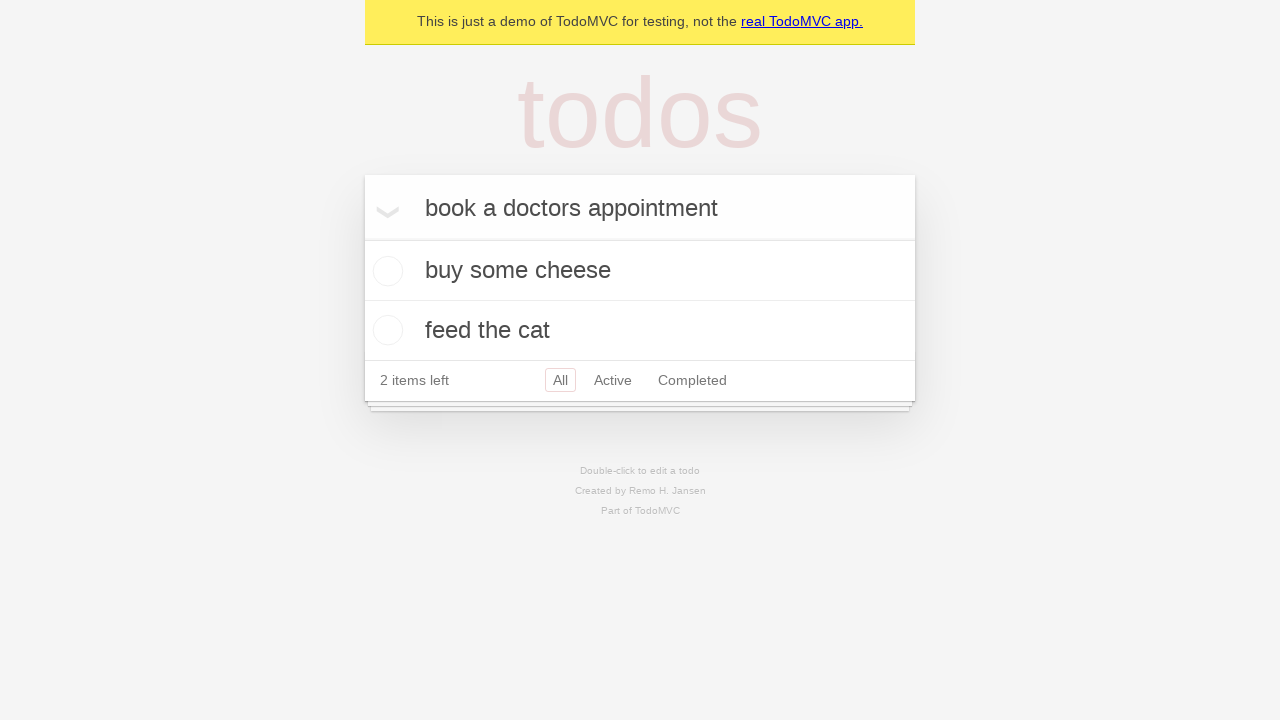

Pressed Enter to add third todo item on internal:attr=[placeholder="What needs to be done?"i]
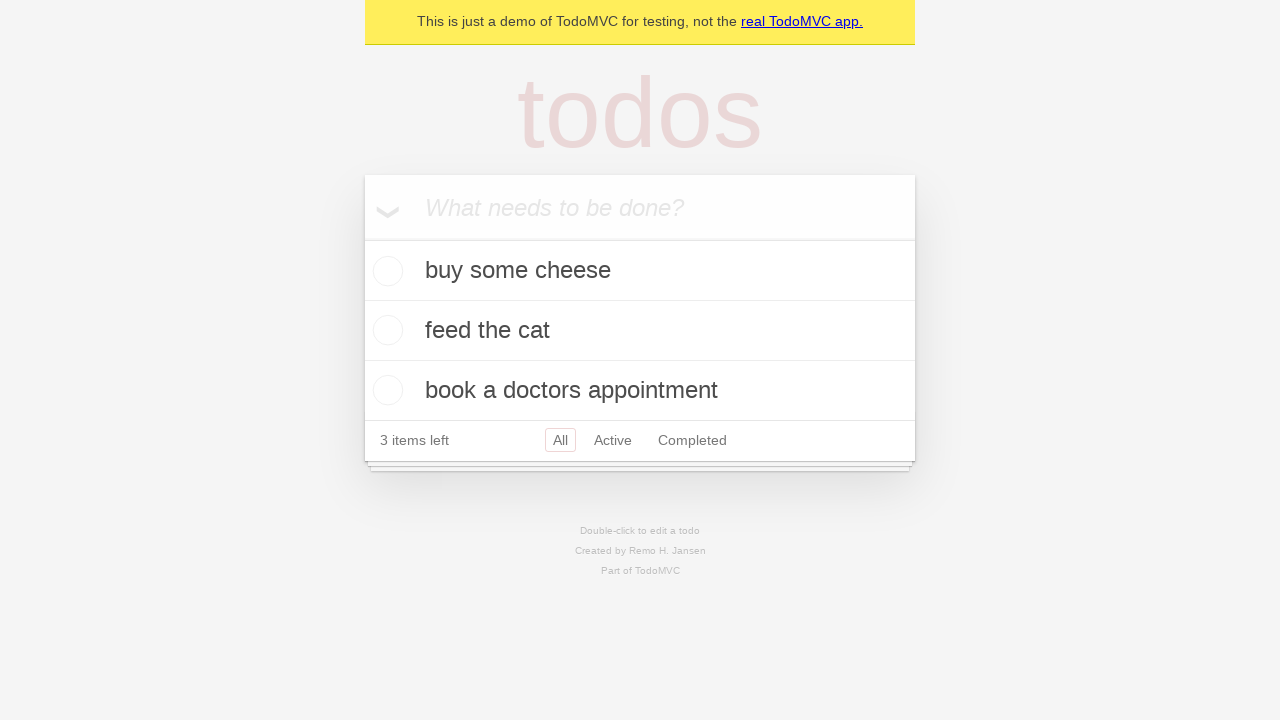

Verified counter displays '3 items left' - all items appended to list correctly
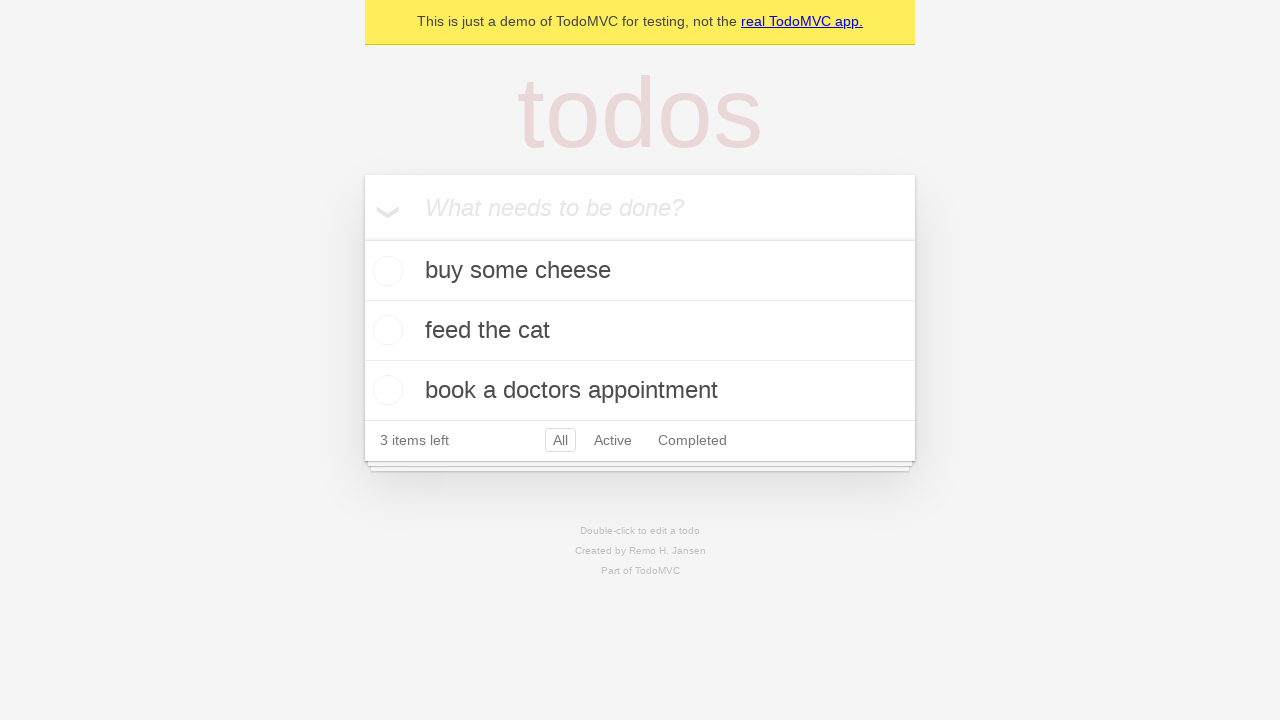

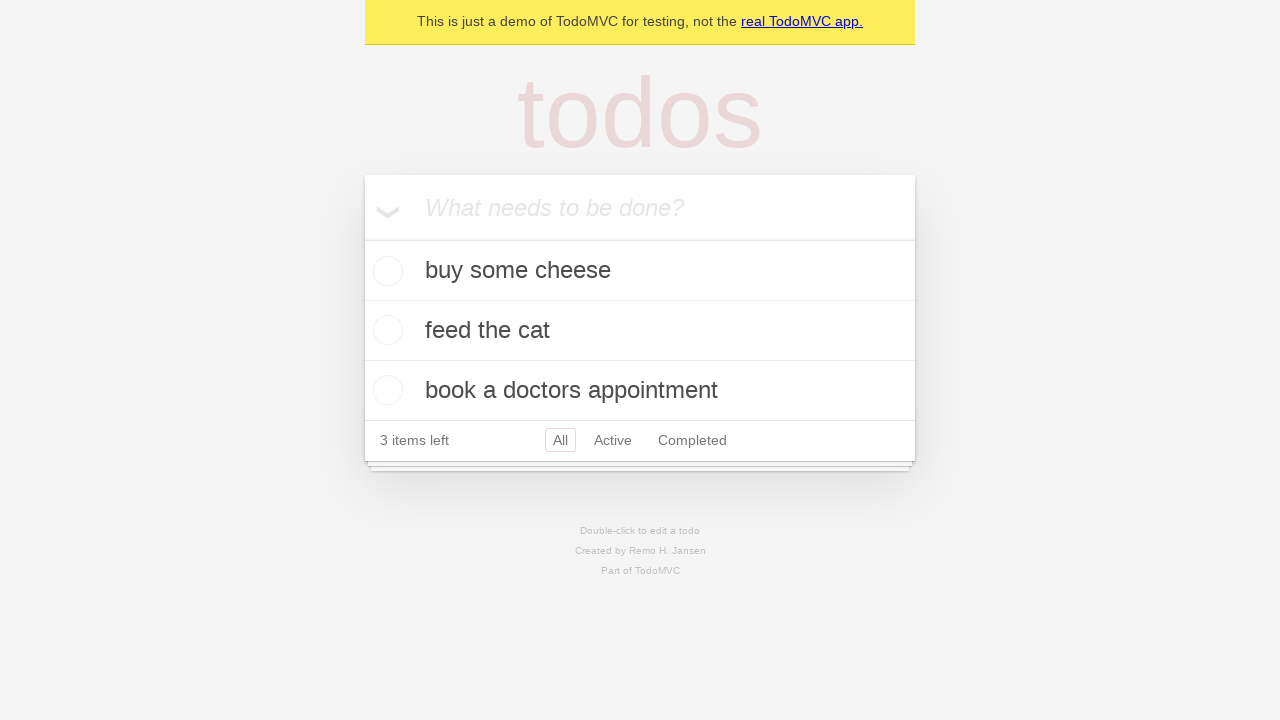